Tests table sorting functionality by clicking on a column header and verifying that the data is sorted correctly

Starting URL: https://rahulshettyacademy.com/seleniumPractise/#/offers

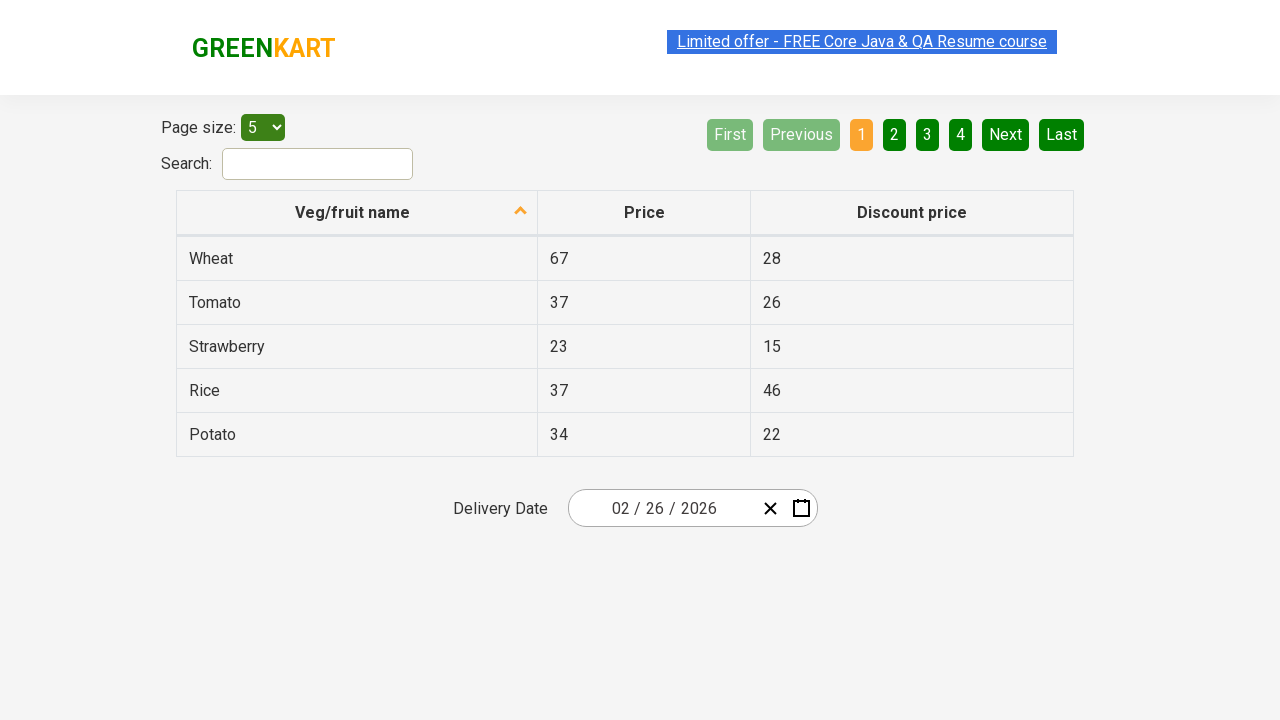

Clicked first column header to sort table at (357, 213) on xpath=//tr/th[1]
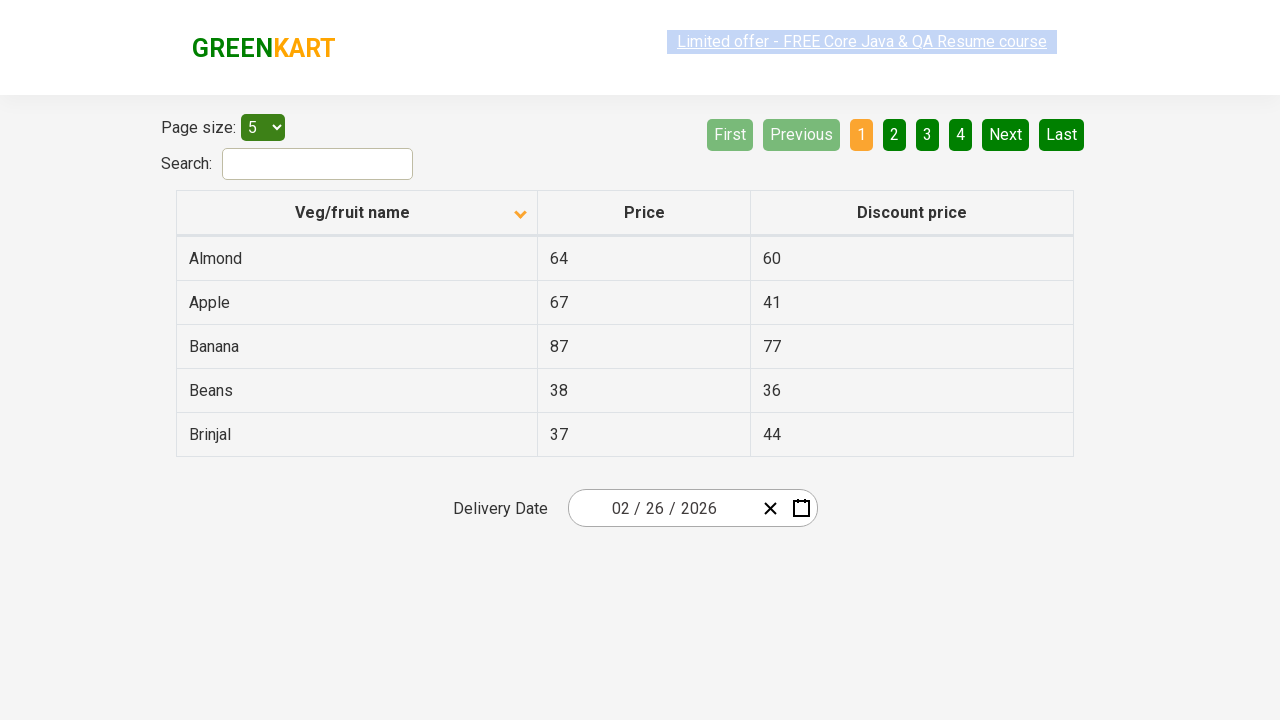

Waited 500ms for table sorting to complete
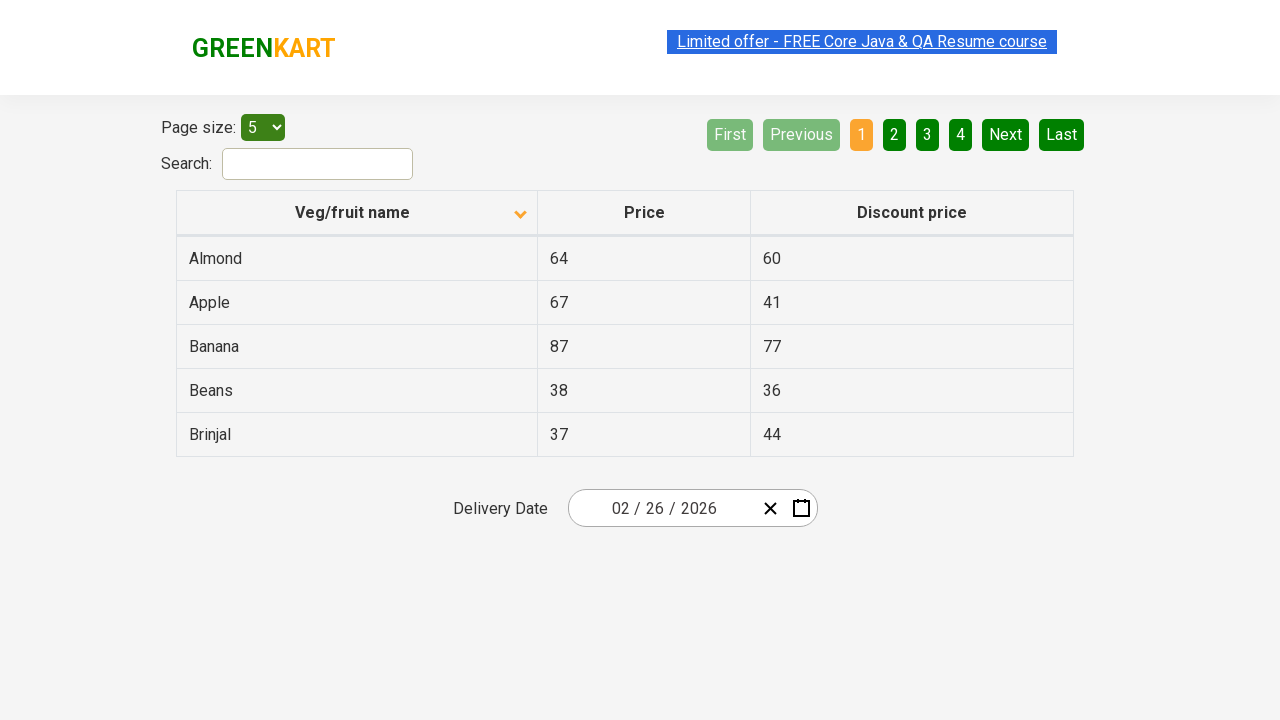

Retrieved all elements from first column of table
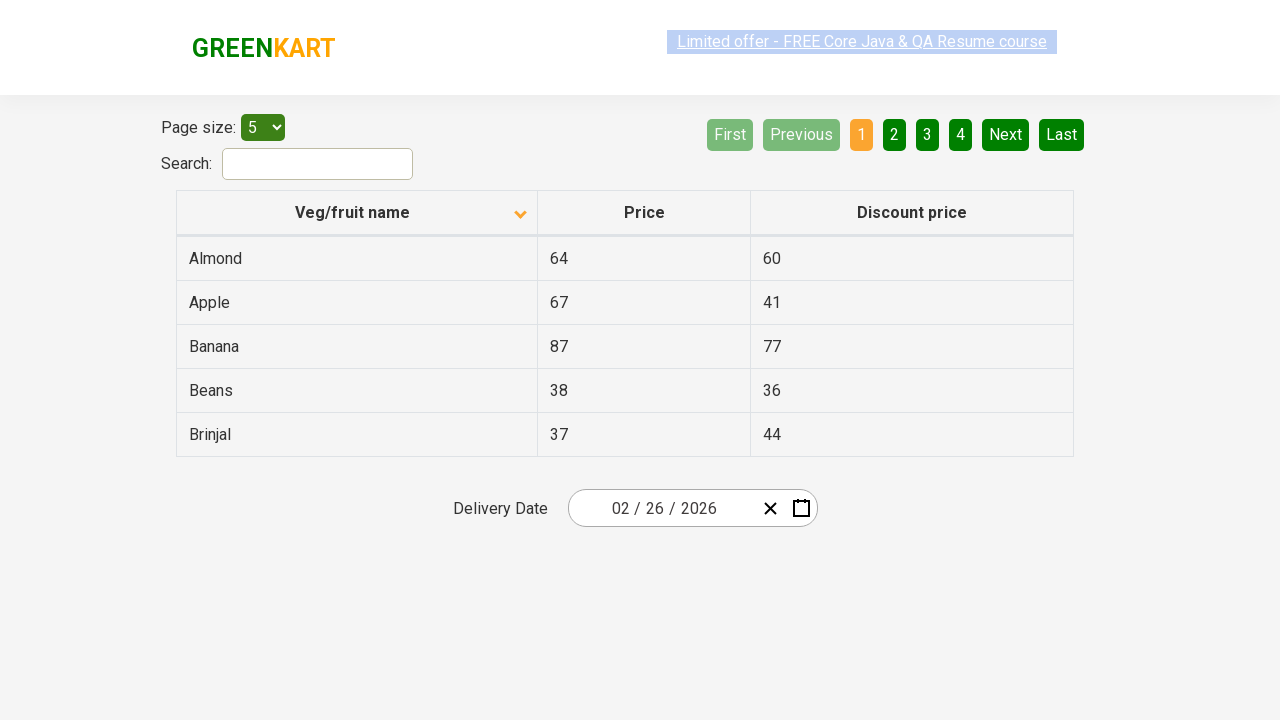

Extracted text content from 5 column elements
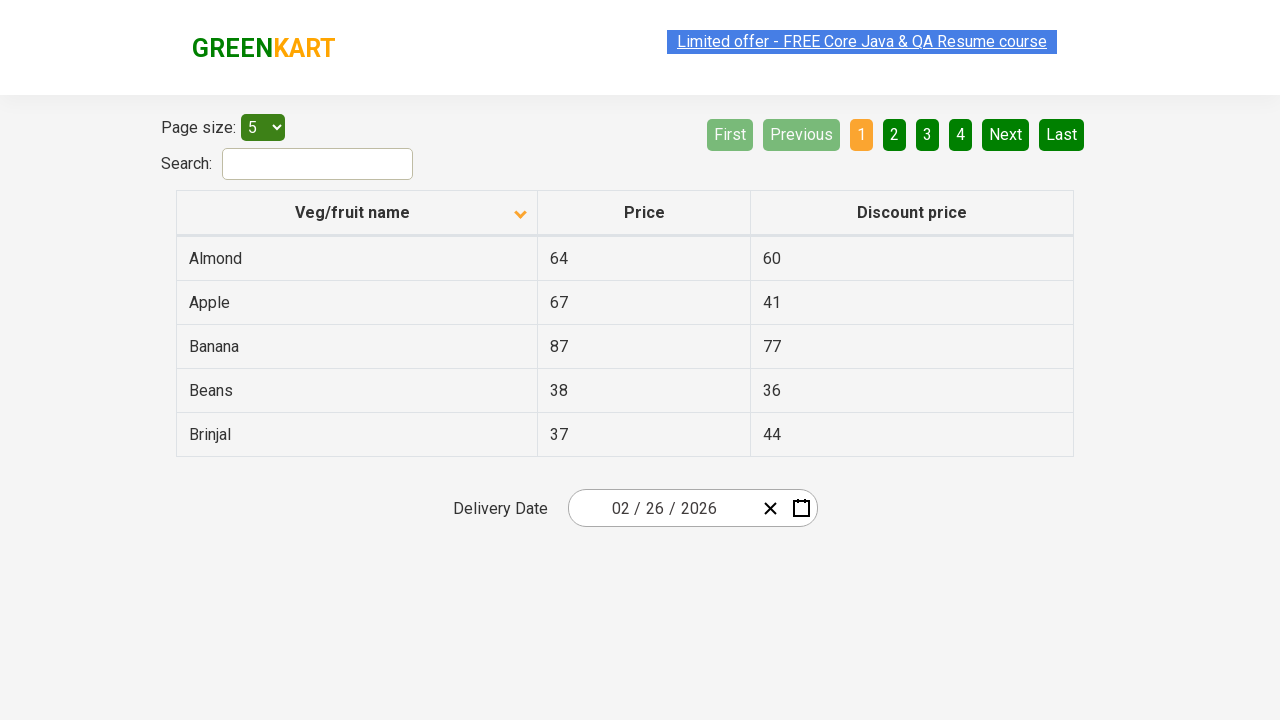

Created sorted version of extracted column data
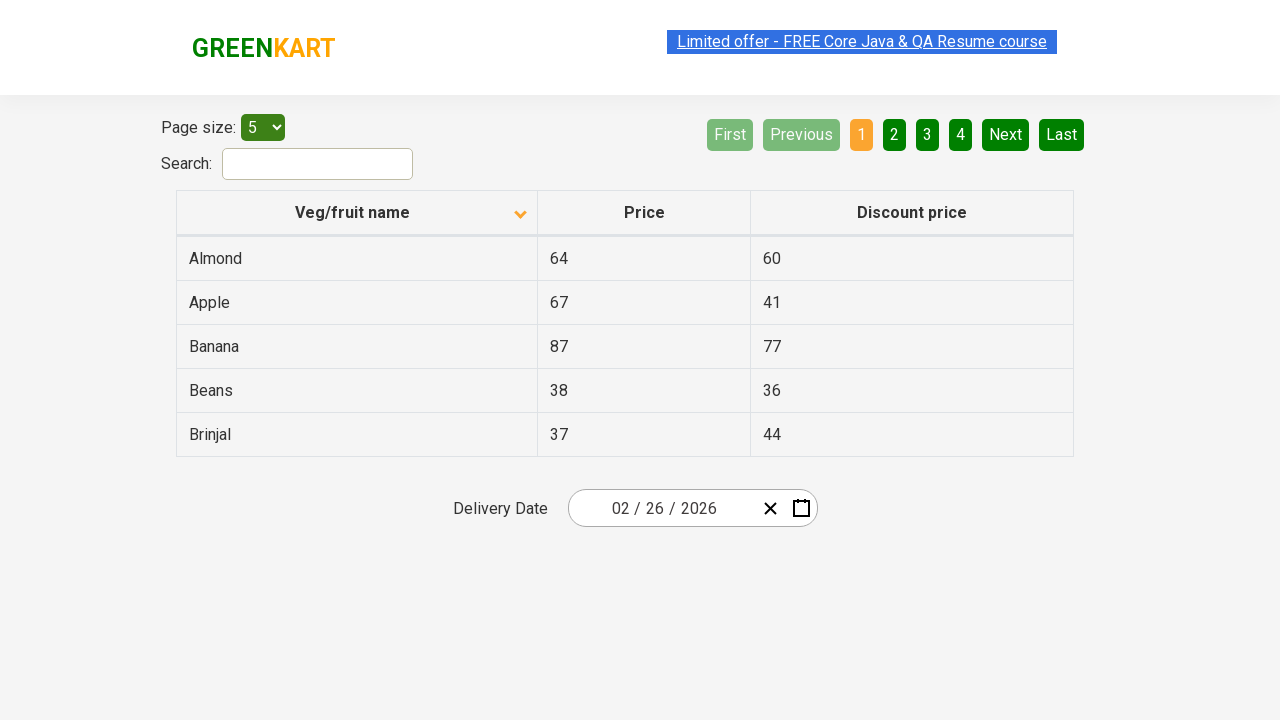

Verified that table column is sorted correctly
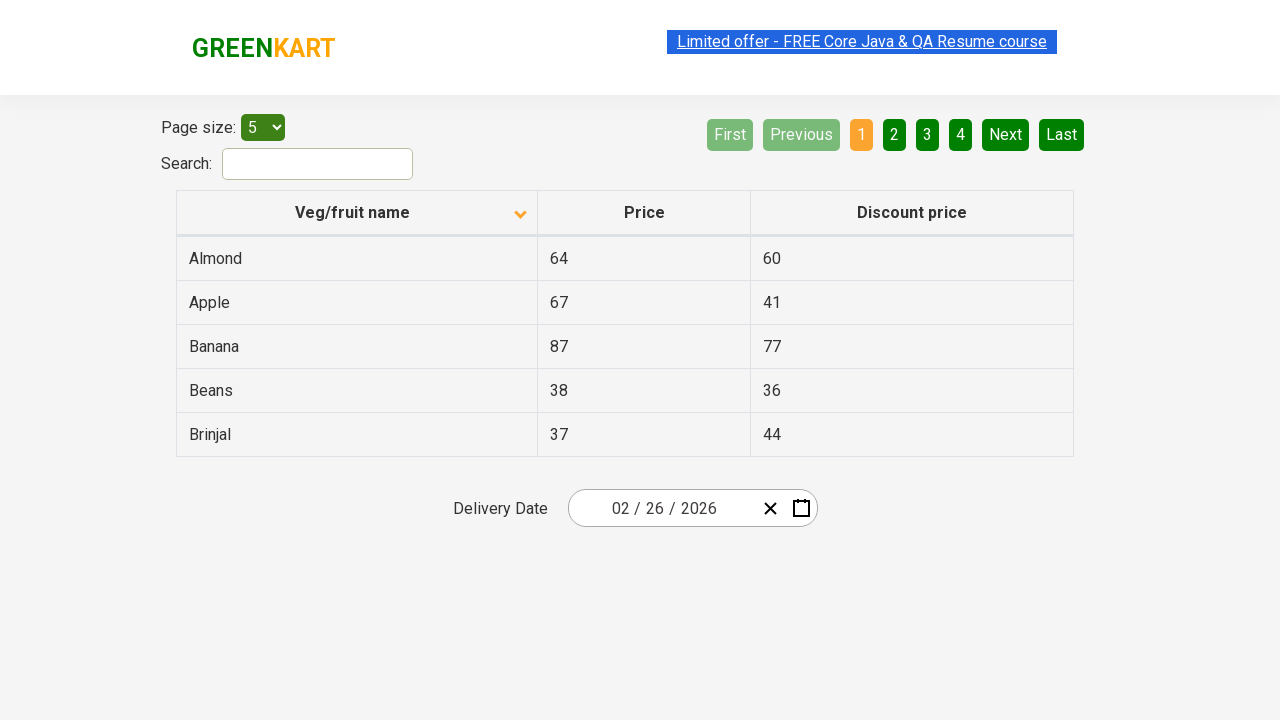

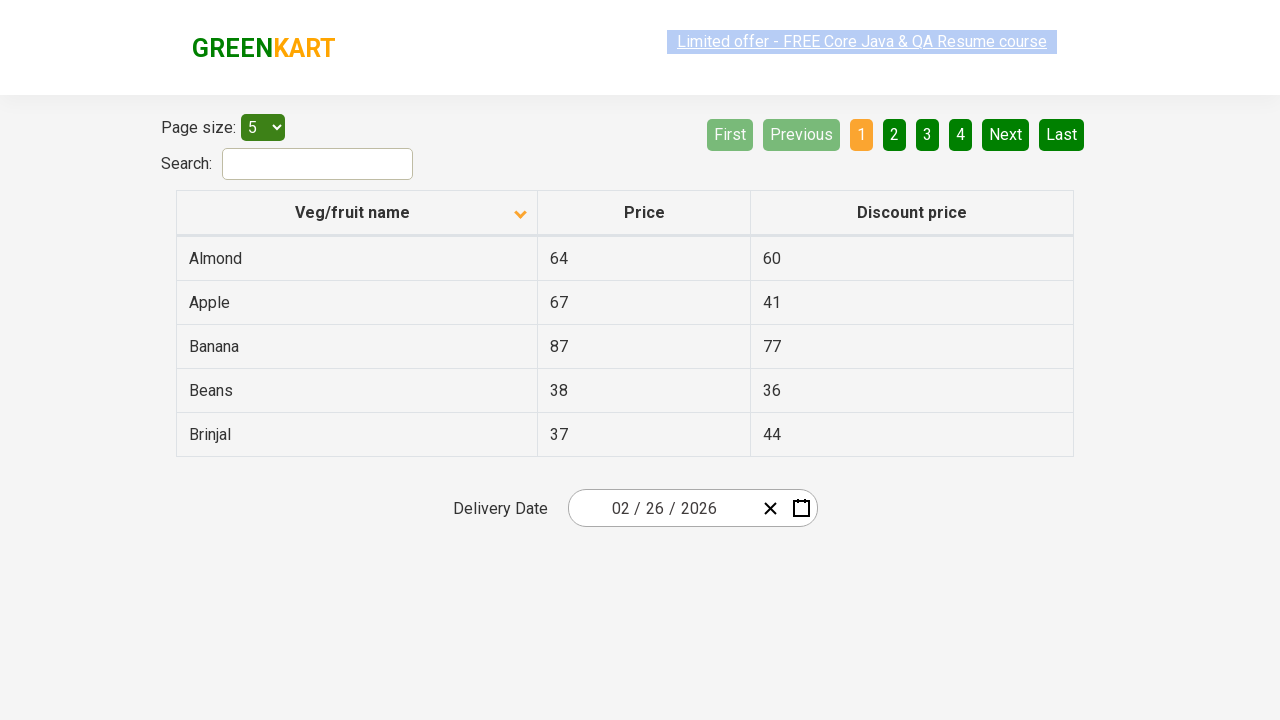